Tests FAQ accordion by clicking the second question heading and verifying the expanded answer about ordering multiple scooters

Starting URL: https://qa-scooter.praktikum-services.ru/

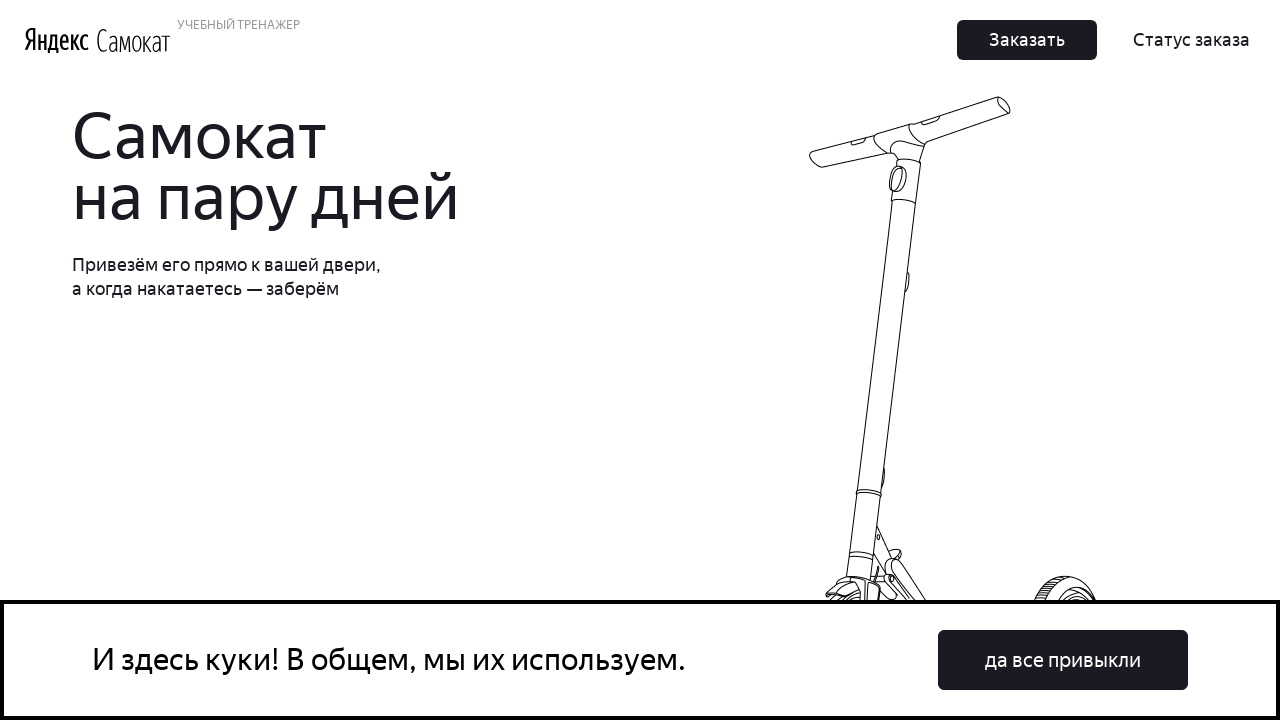

Waited for FAQ accordion second question heading to be visible
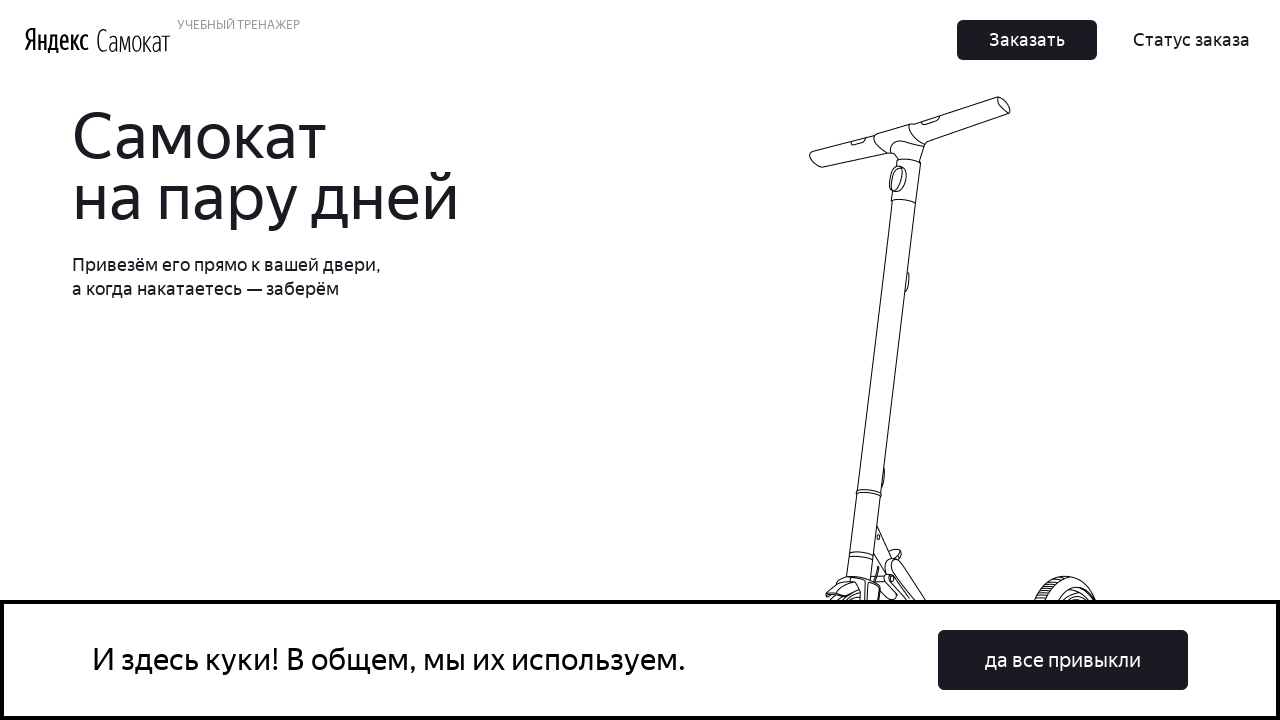

Scrolled to accordion heading if needed
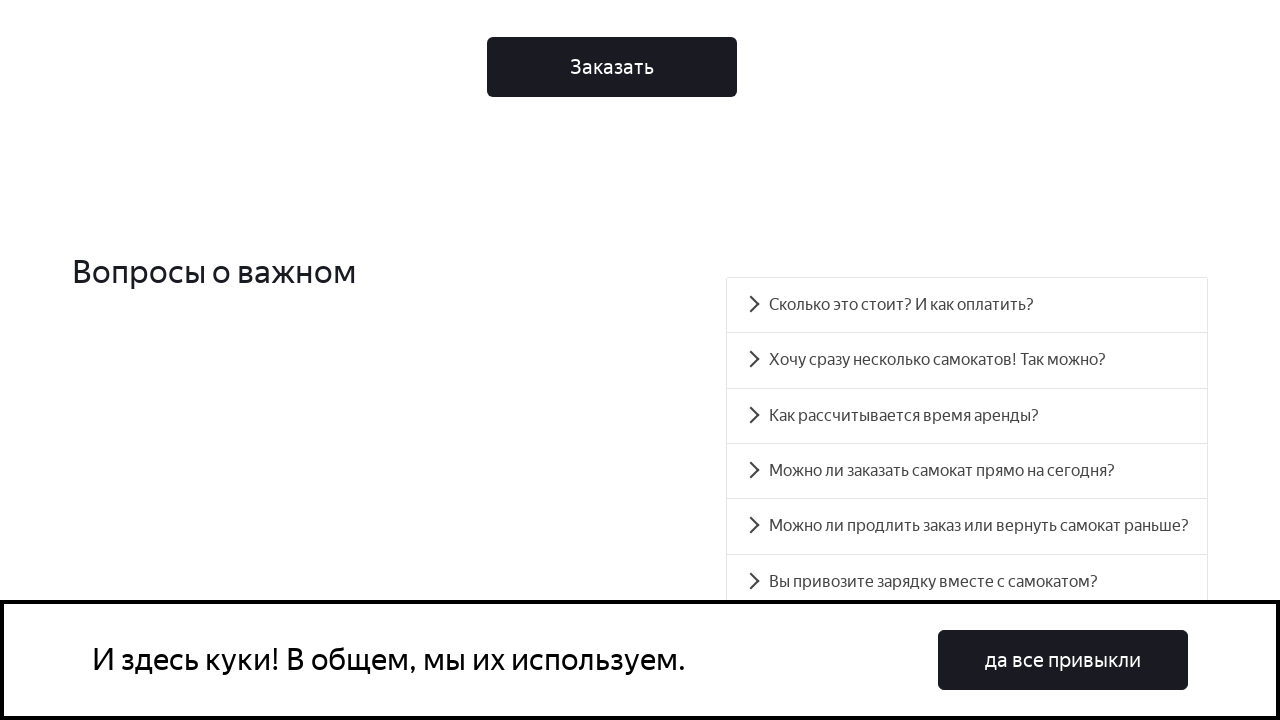

Clicked on the second question heading to expand accordion at (967, 360) on #accordion__heading-1
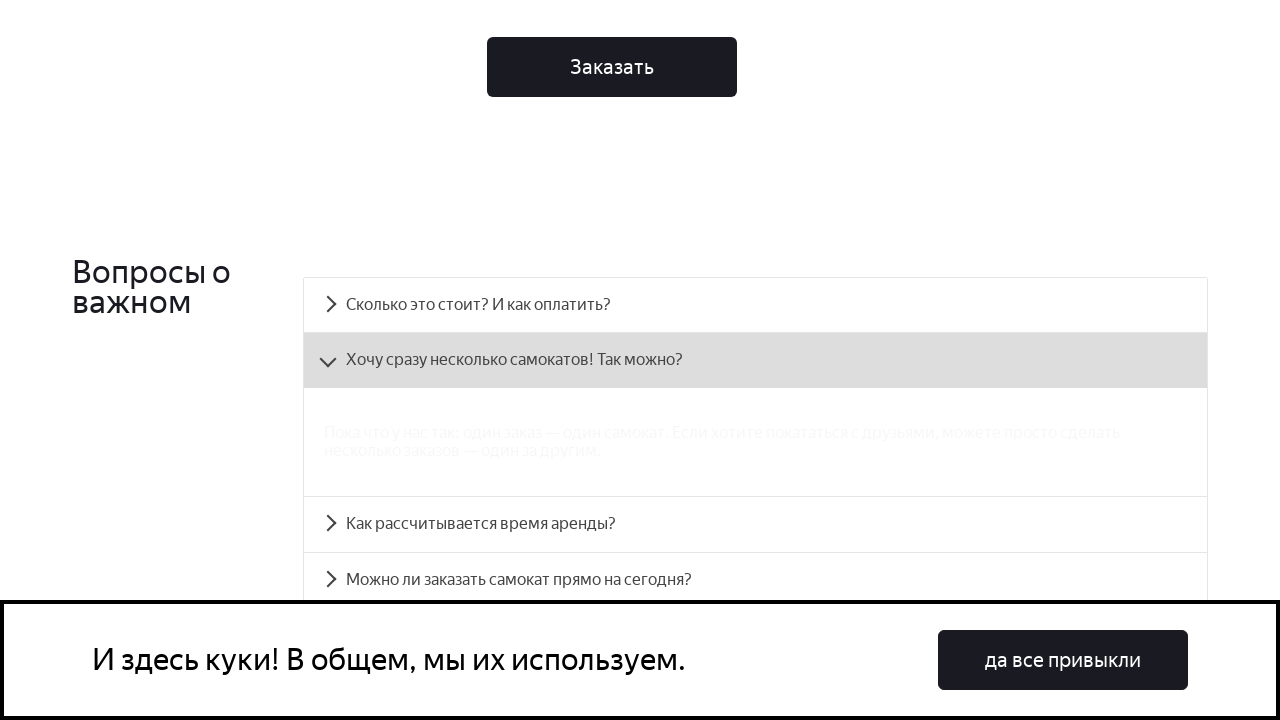

Verified expanded answer about ordering multiple scooters is visible
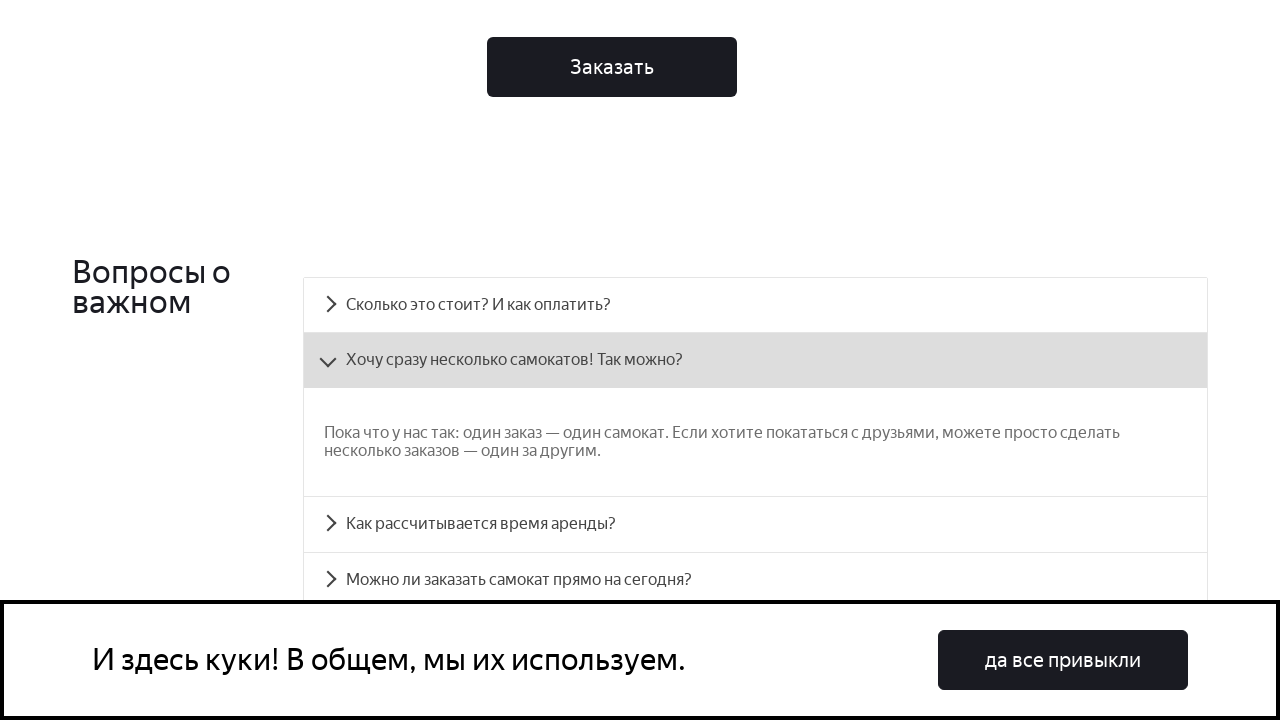

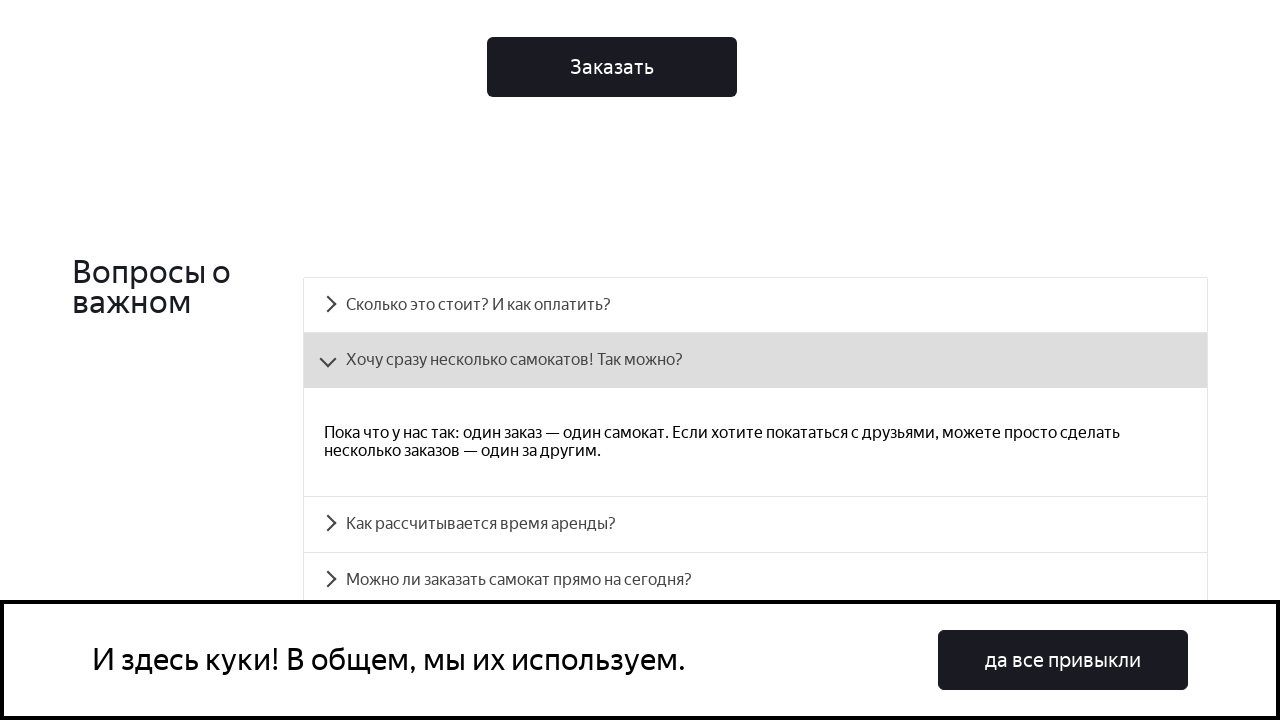